Tests the resizable functionality on jQueryUI demo page by switching to the demo iframe and performing a drag operation to resize an element by 300 pixels horizontally and 150 pixels vertically.

Starting URL: https://jqueryui.com/resizable/

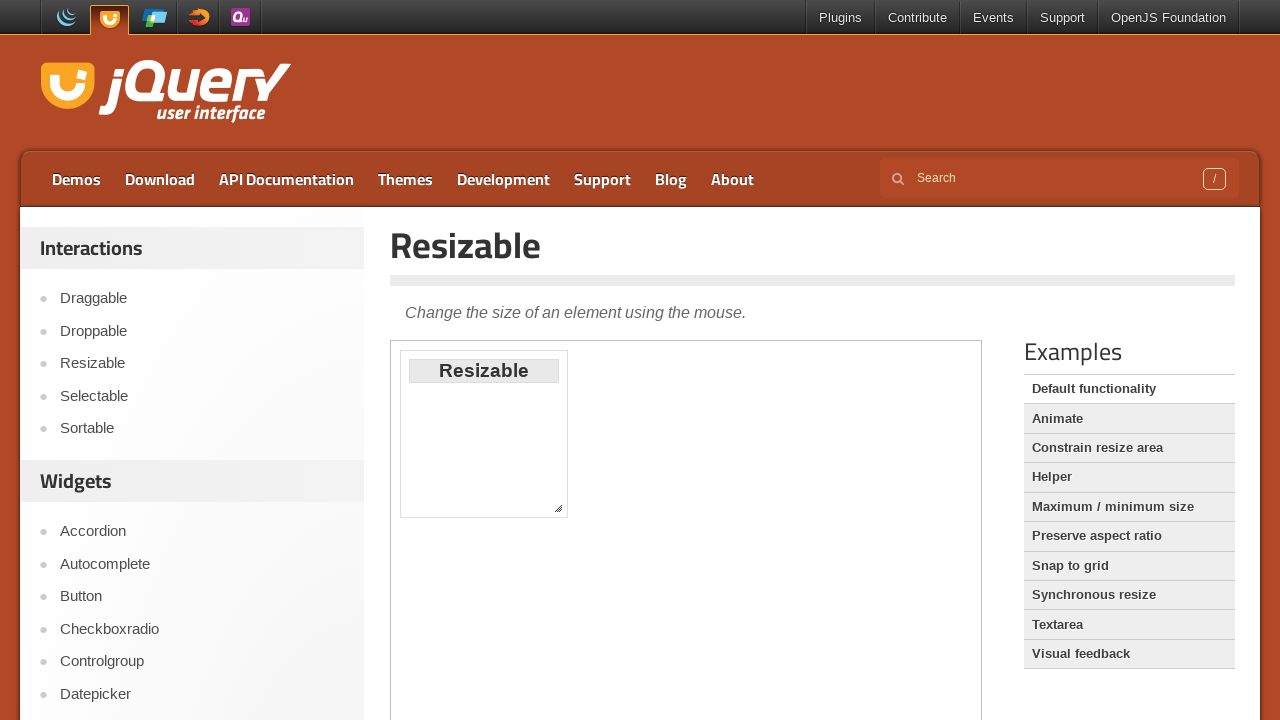

Located demo iframe
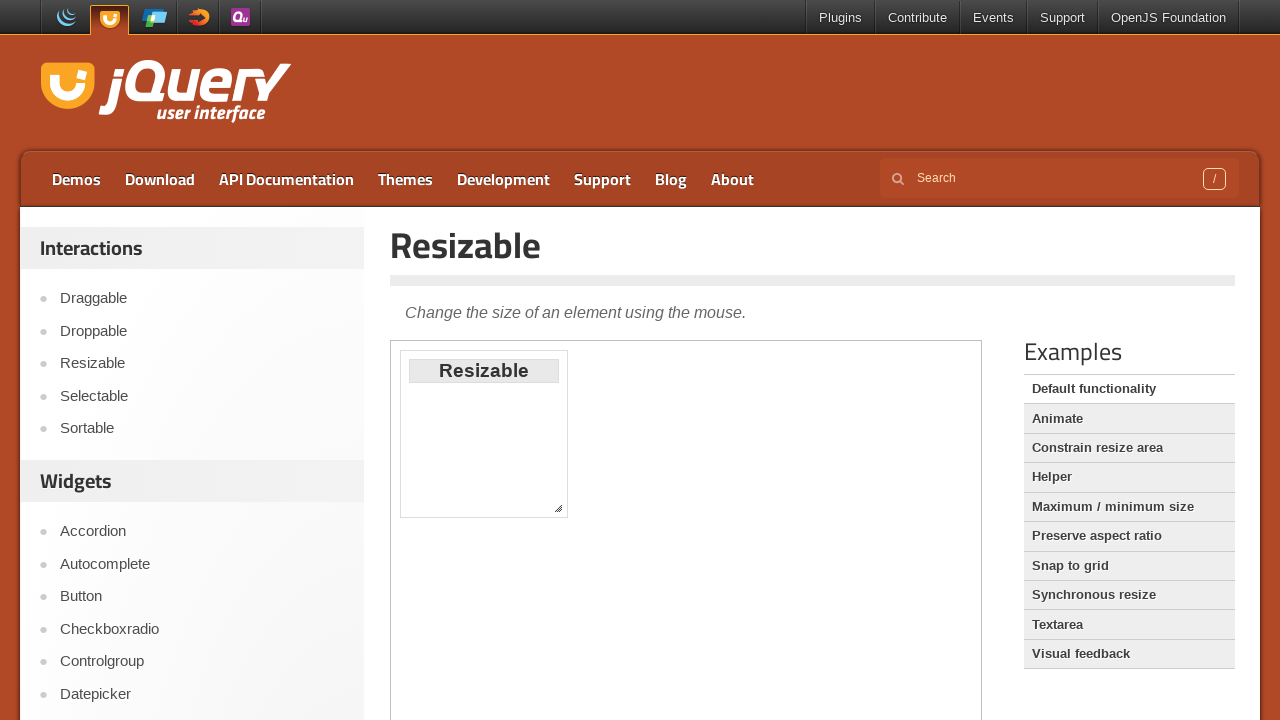

Located resizable southeast corner handle
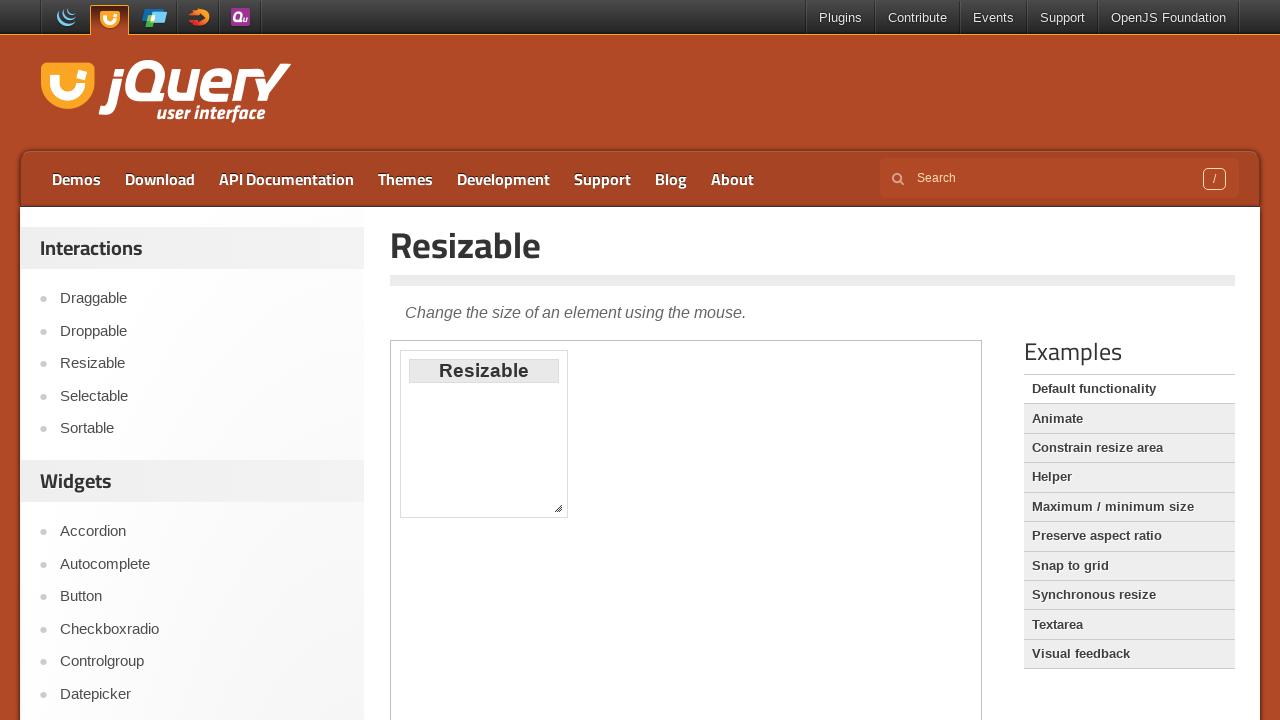

Dragged resizable handle 300px horizontally and 150px vertically to resize element at (850, 650)
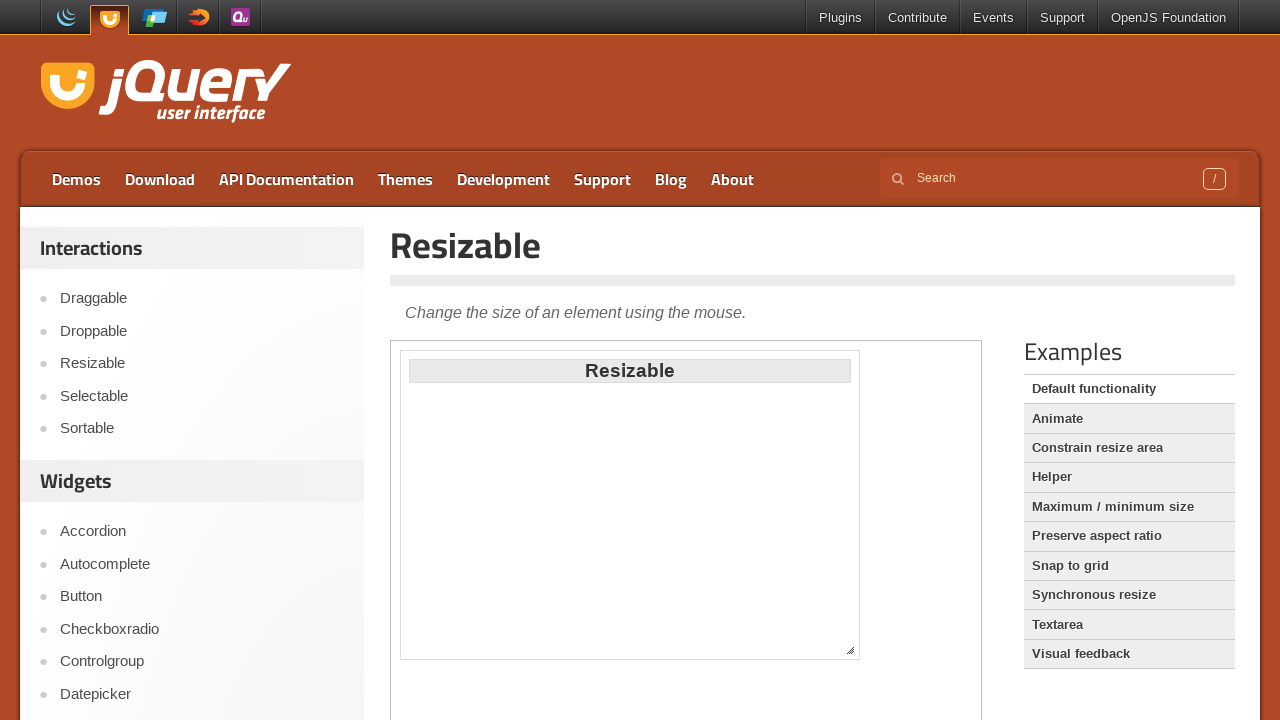

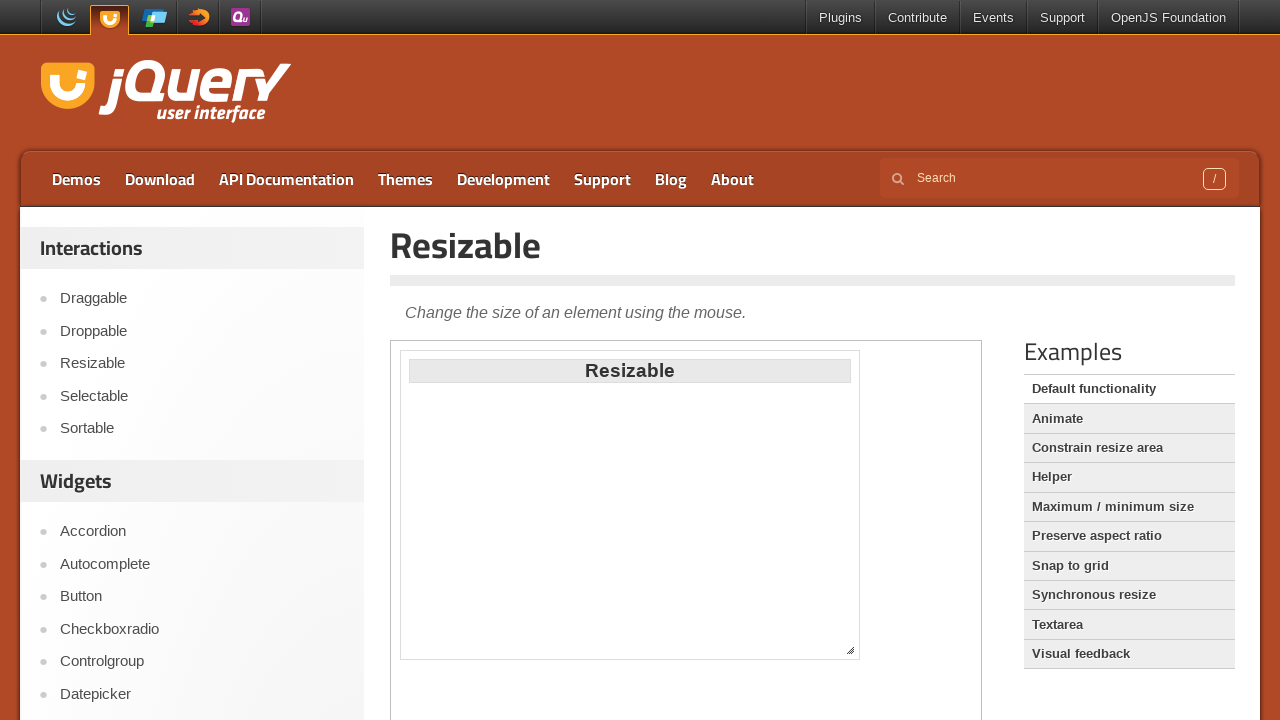